Tests switching between multiple browser windows by clicking a link that opens a new window, then switching between the original and new windows to verify their titles.

Starting URL: https://the-internet.herokuapp.com/windows

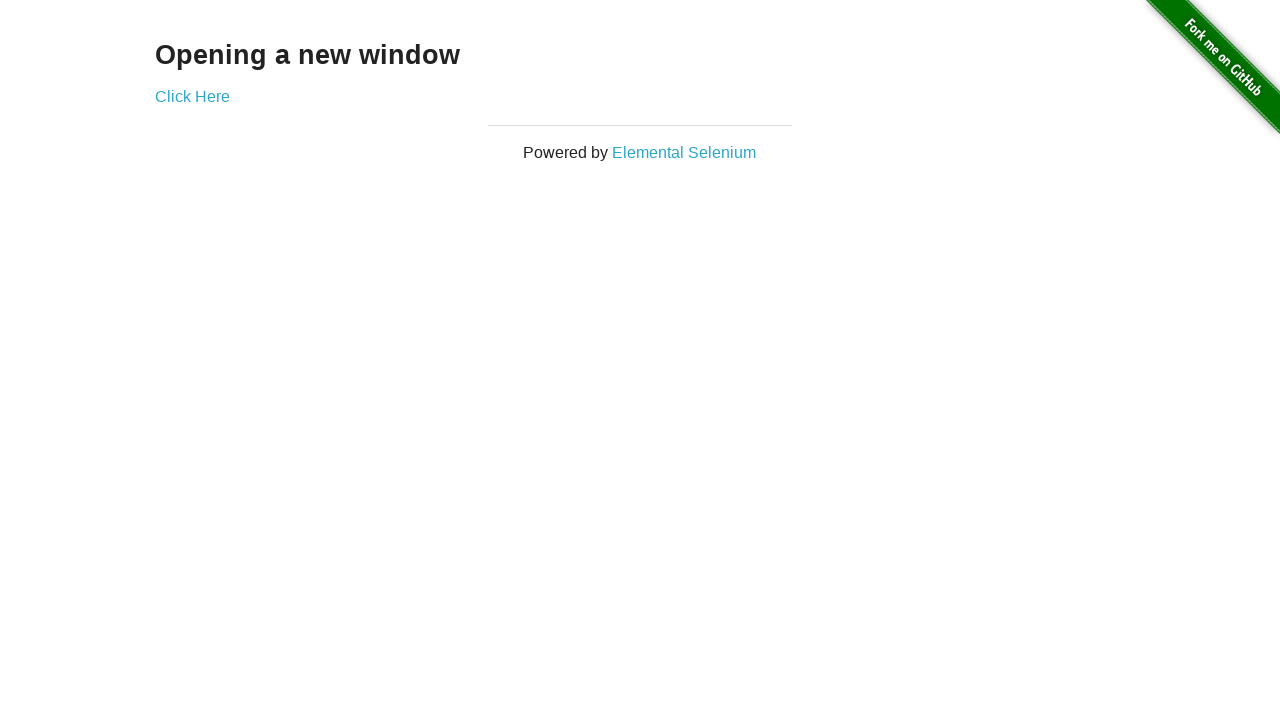

Clicked link to open new window at (192, 96) on .example a
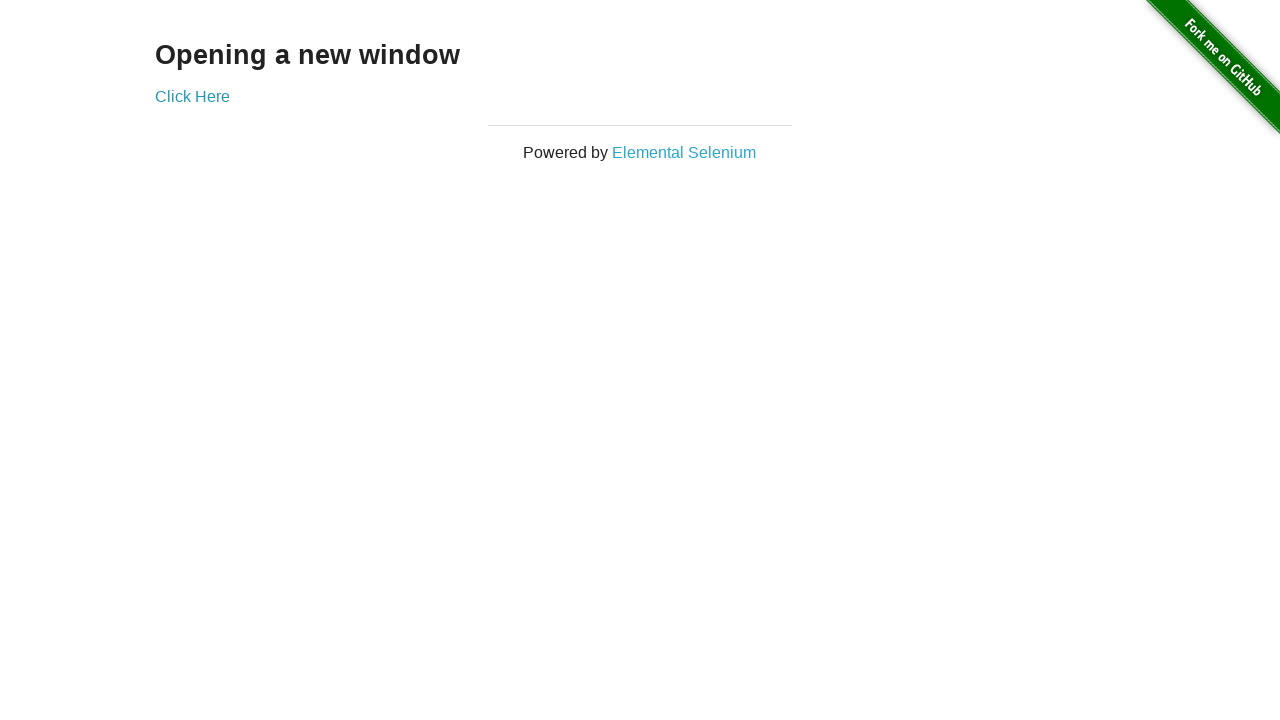

New window opened and captured
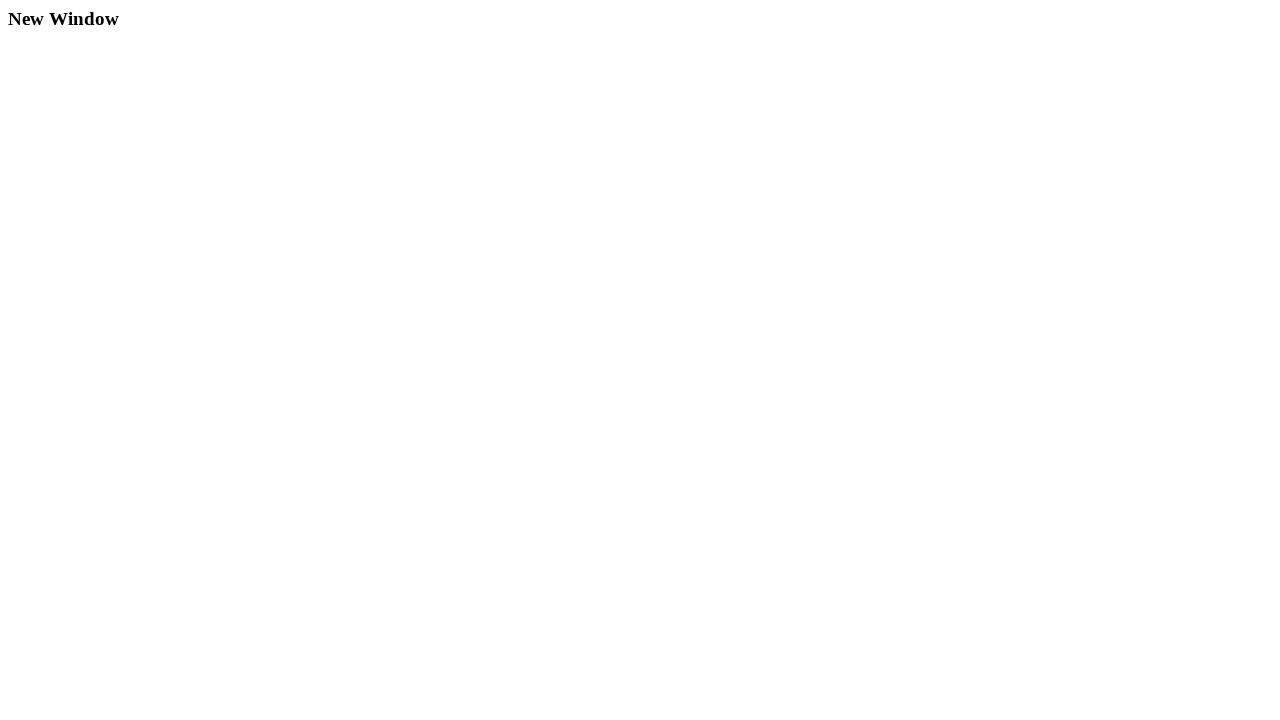

New page finished loading
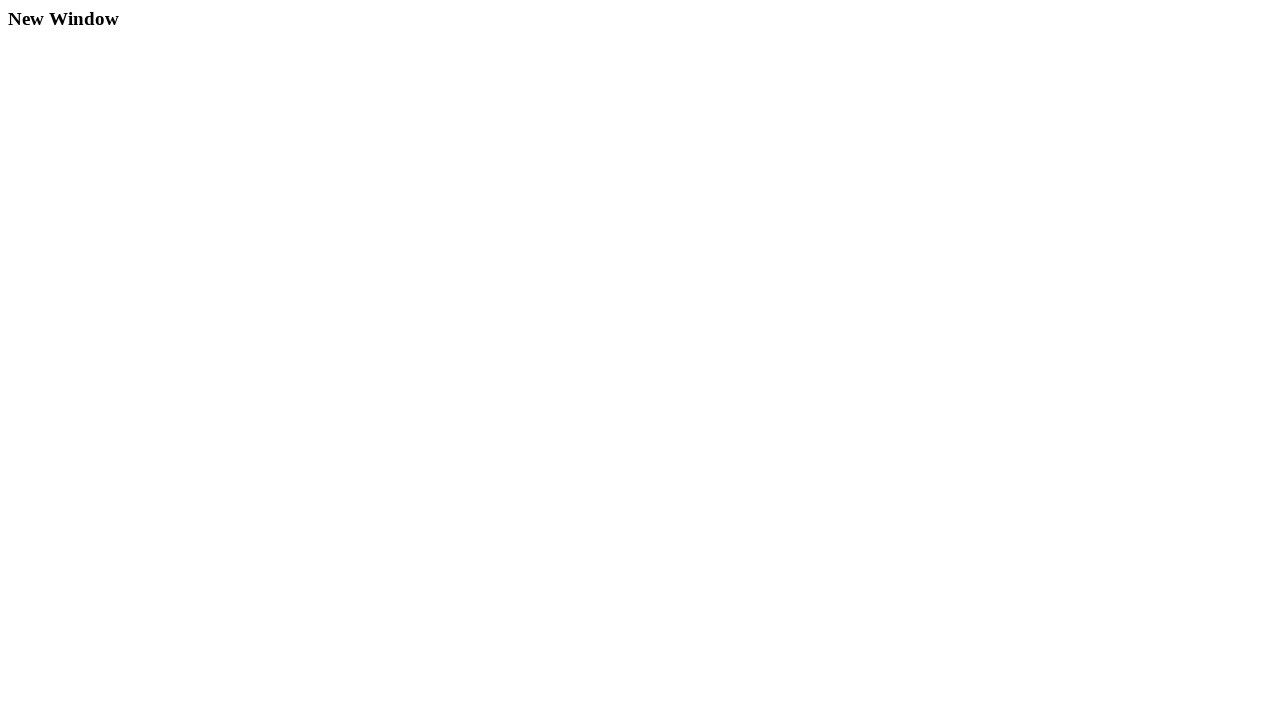

Verified original window title is 'The Internet'
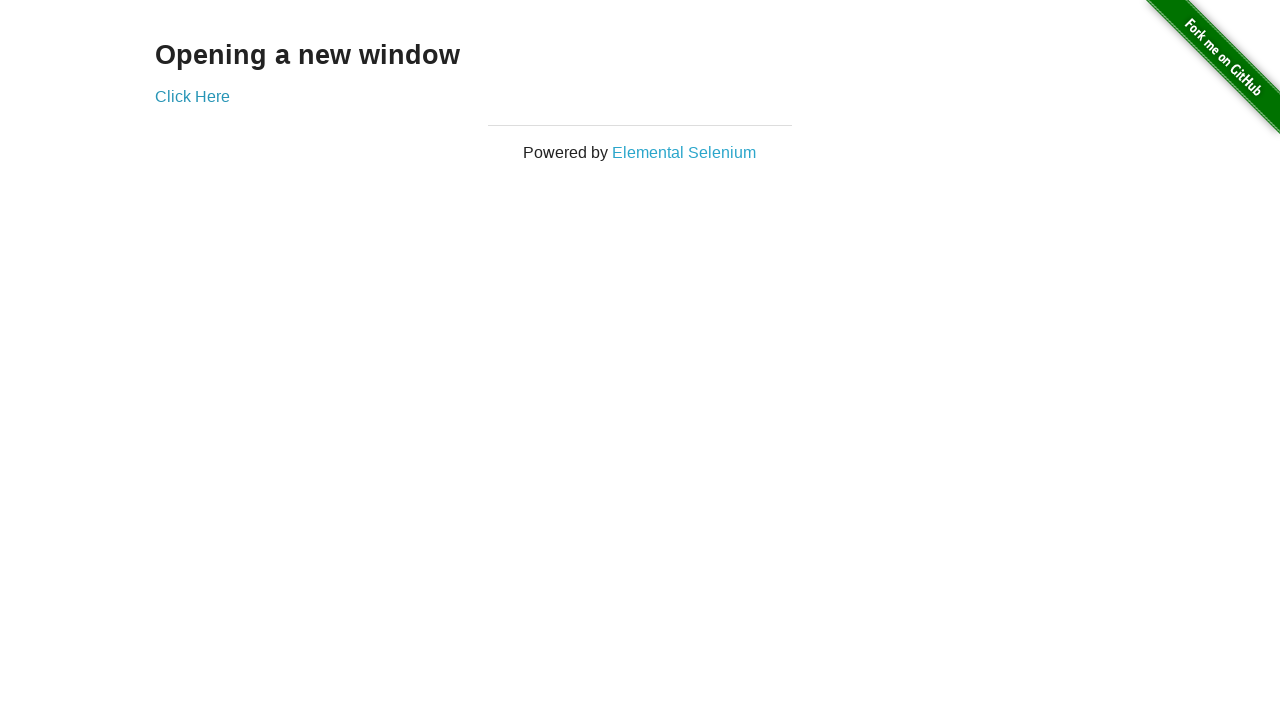

Verified new window title is 'New Window'
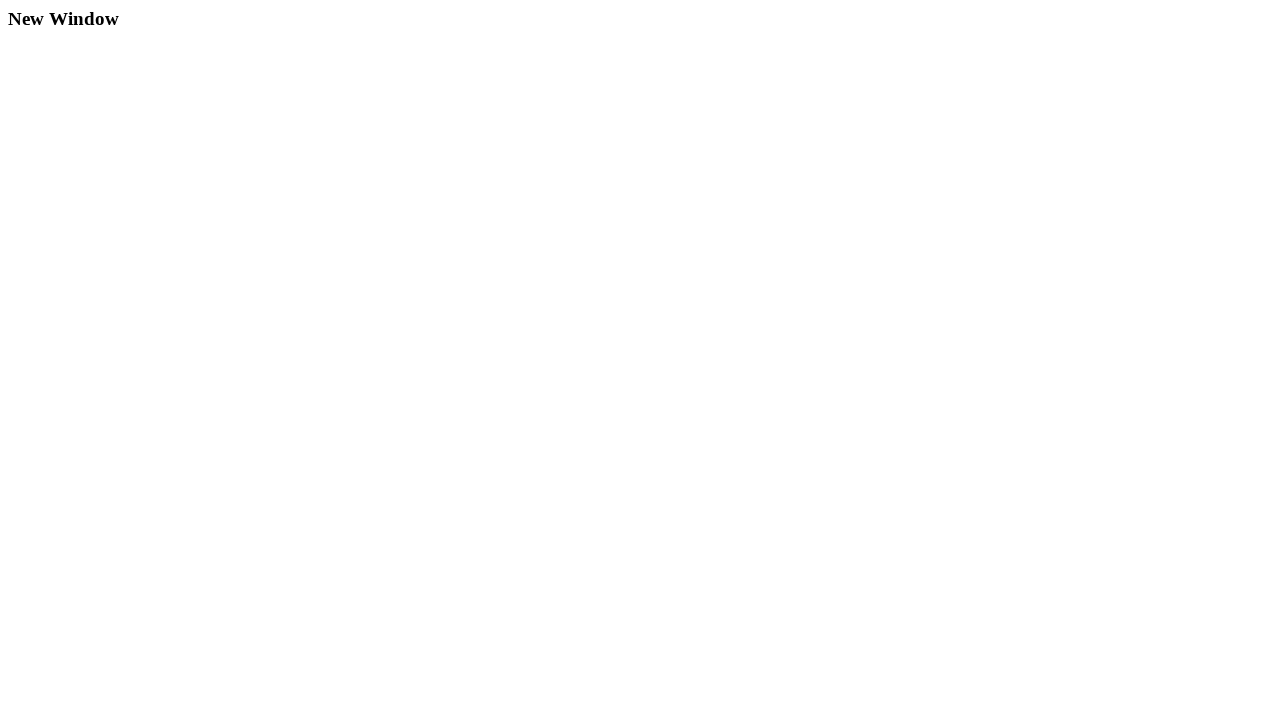

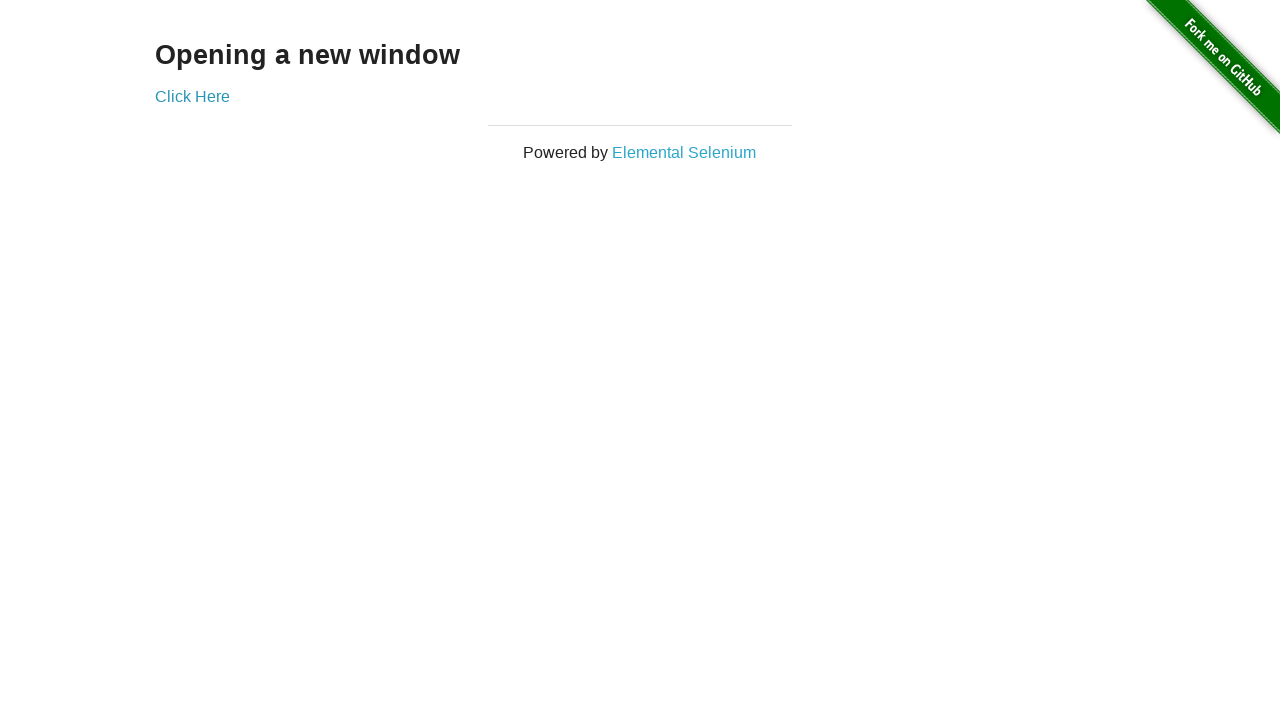